Tests clicking the browse & search SAEs button and verifying navigation to the browse section

Starting URL: https://neuronpedia.org/gemma-scope#main

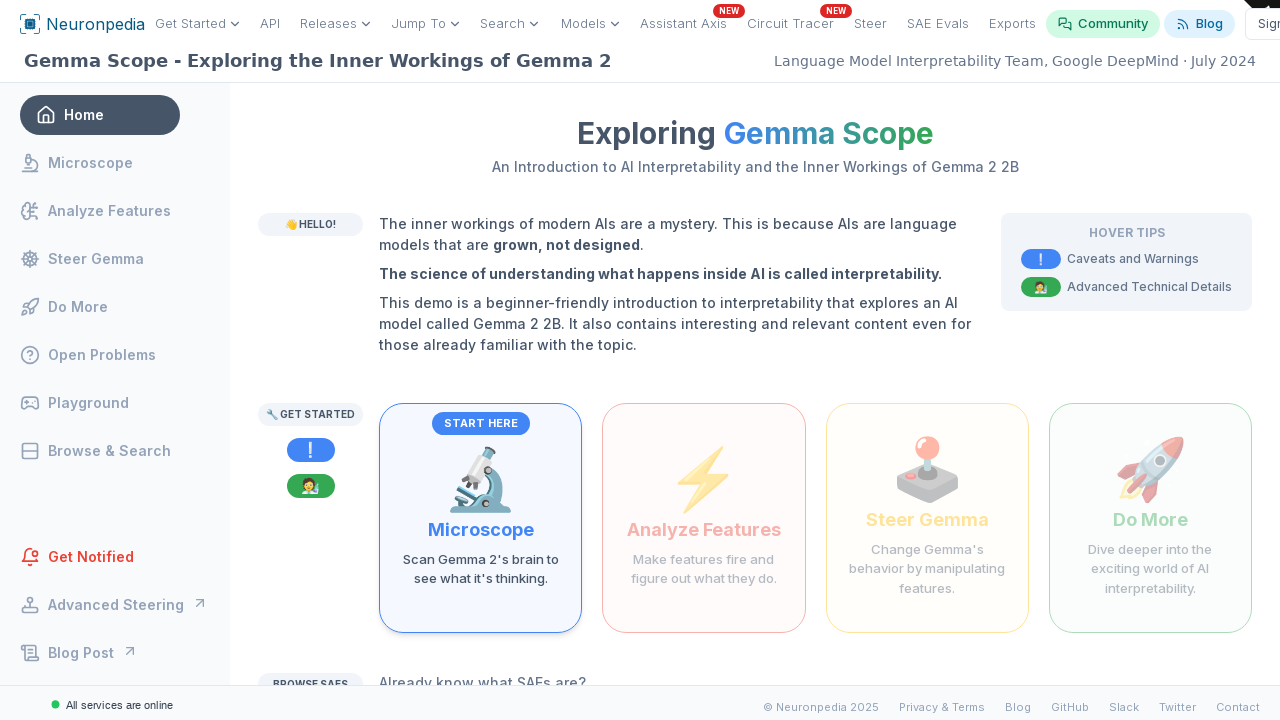

Clicked 'Directly explore the SAEs in Gemma Scope' button at (532, 622) on internal:text="Directly explore the SAEs in Gemma Scope"i
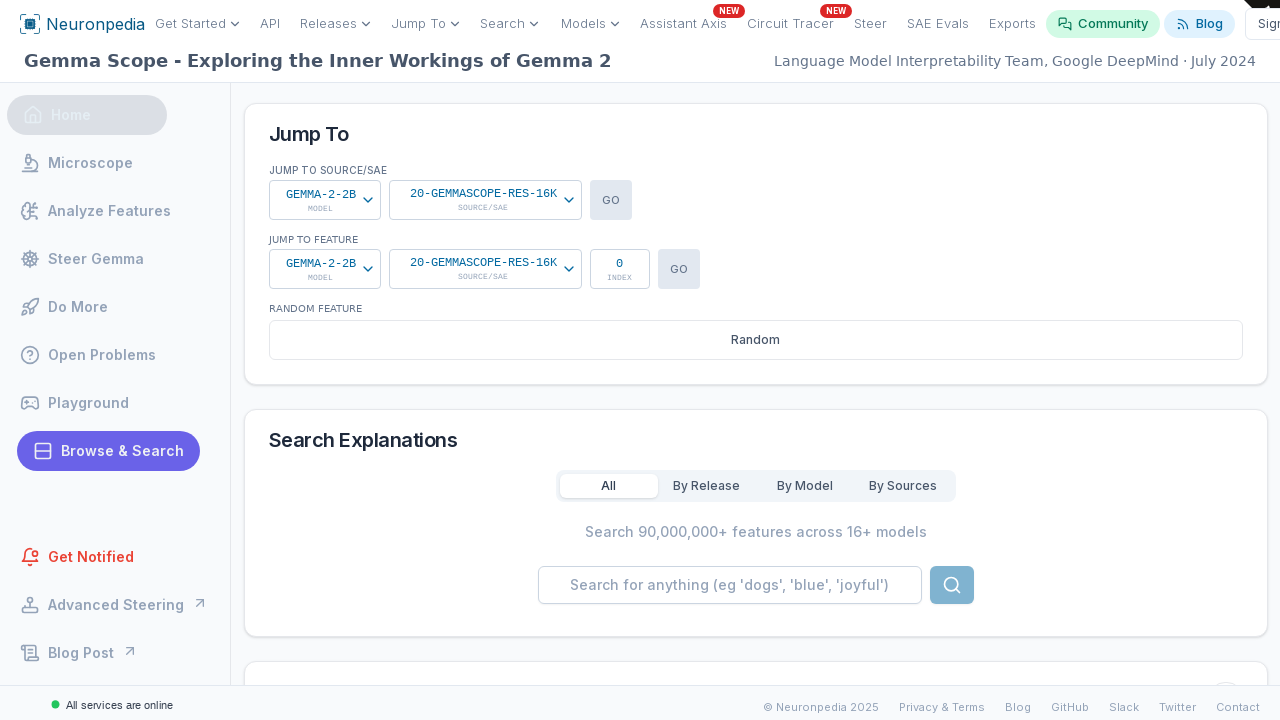

Verified navigation to browse section (URL: gemma-scope#browse)
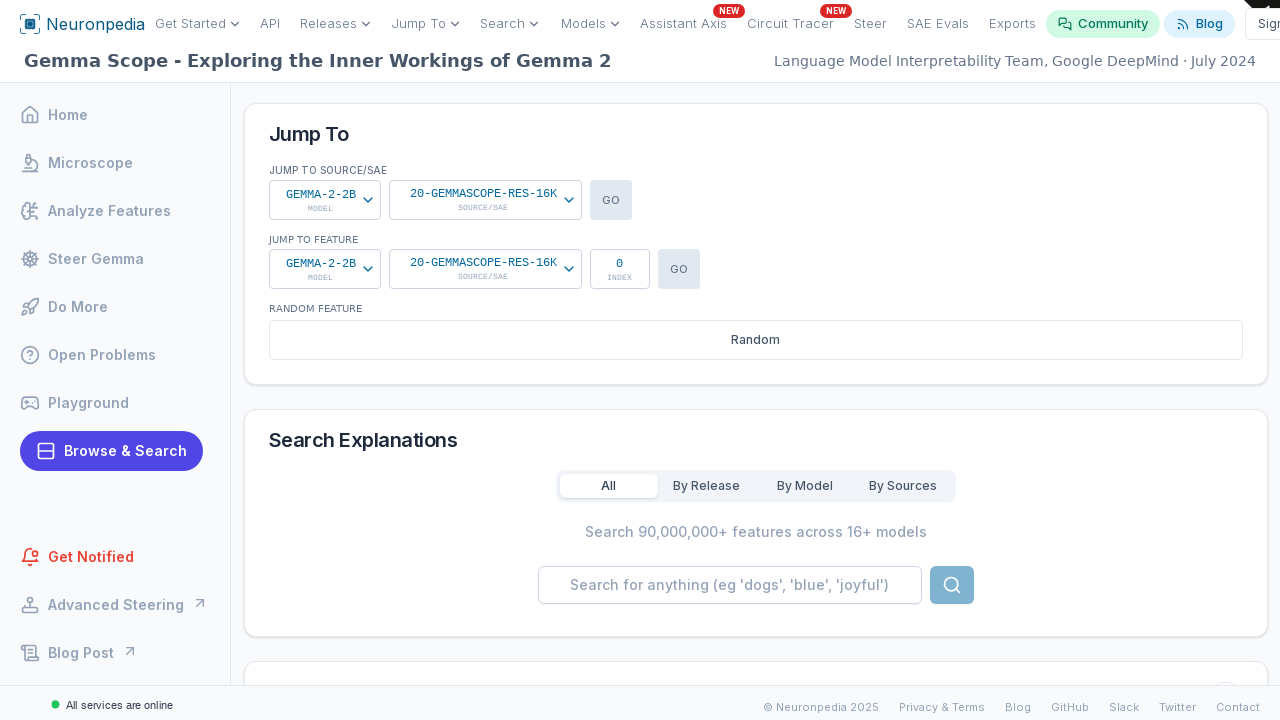

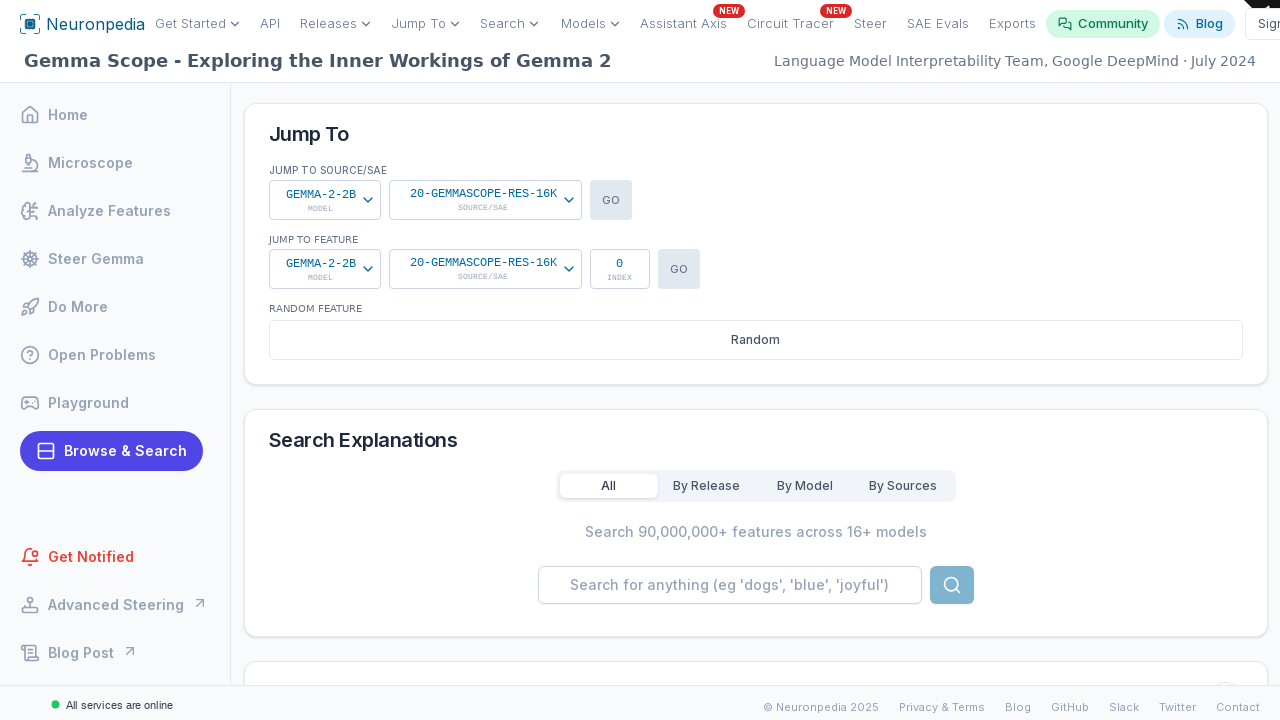